Navigates to TechLearn homepage to verify the application loads

Starting URL: https://www.techlearn.in

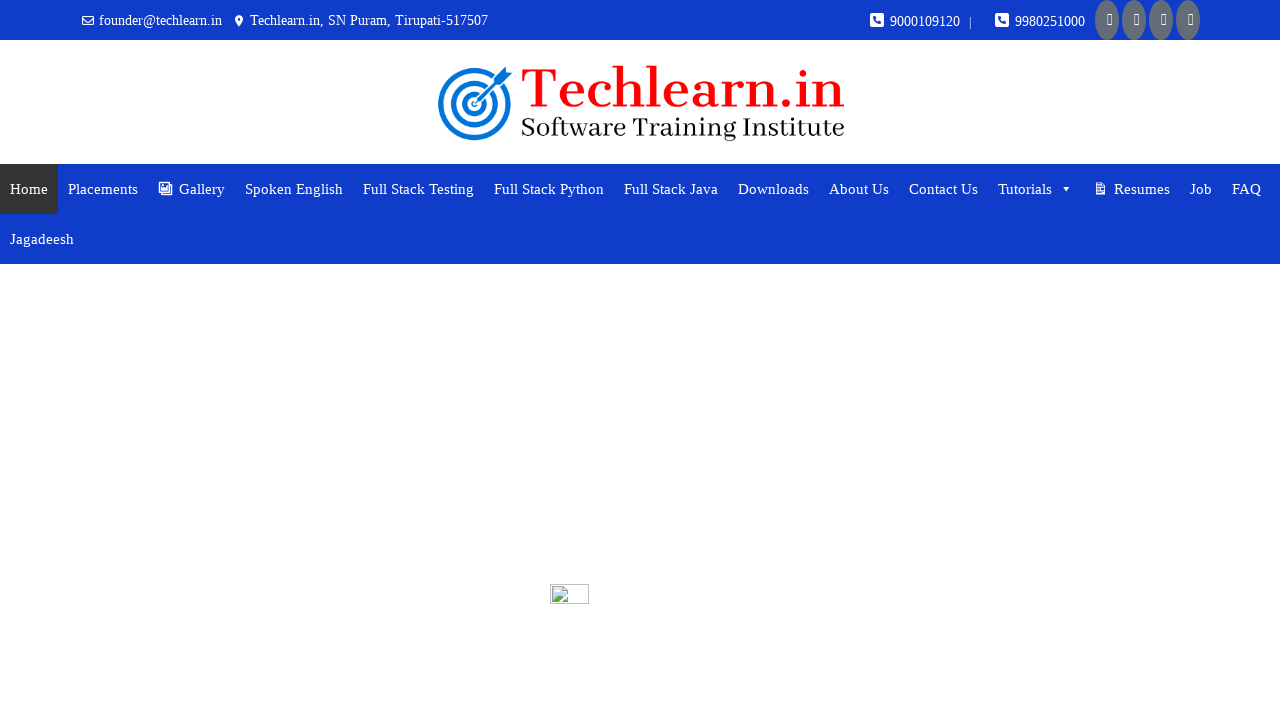

Navigated to TechLearn homepage at https://www.techlearn.in
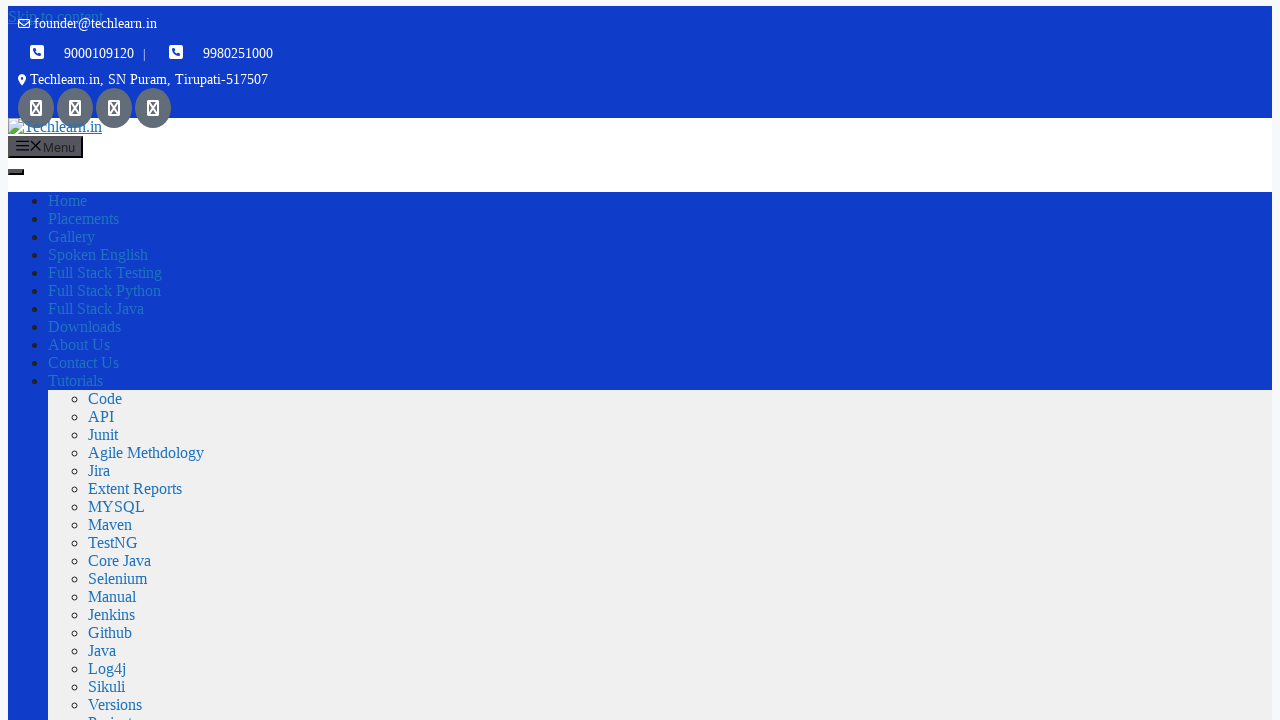

Verified TechLearn application has fully loaded
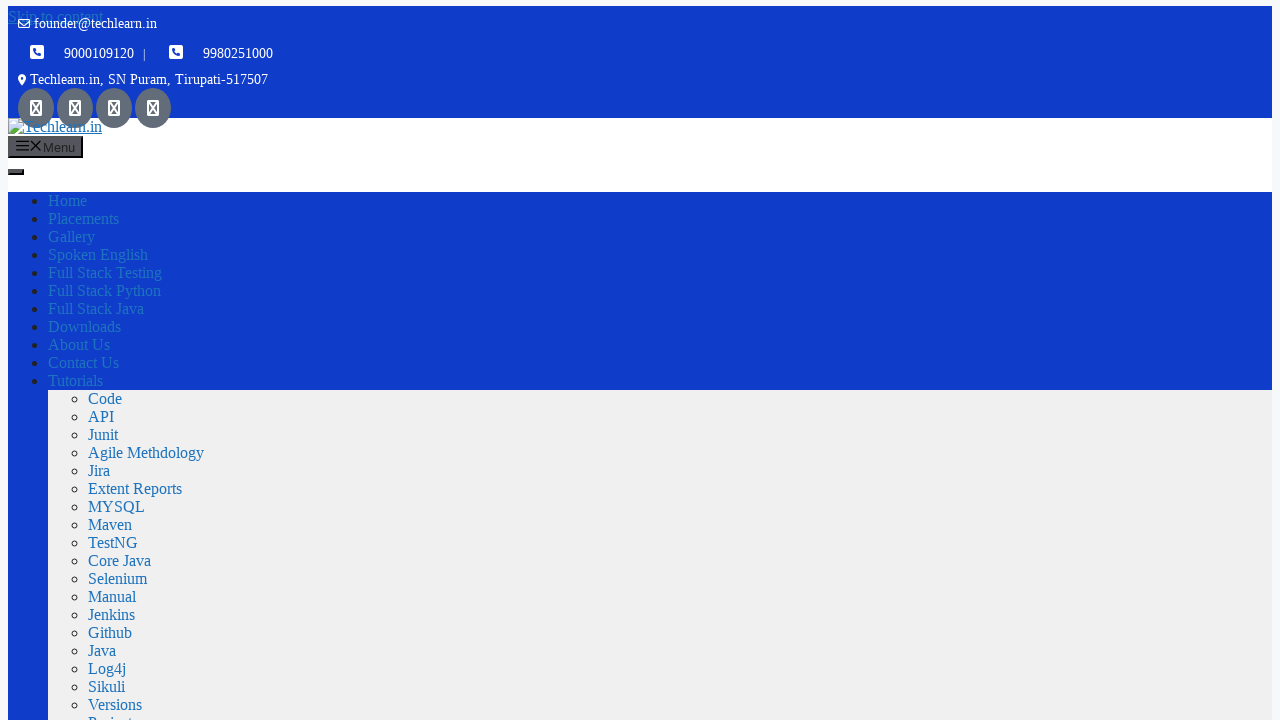

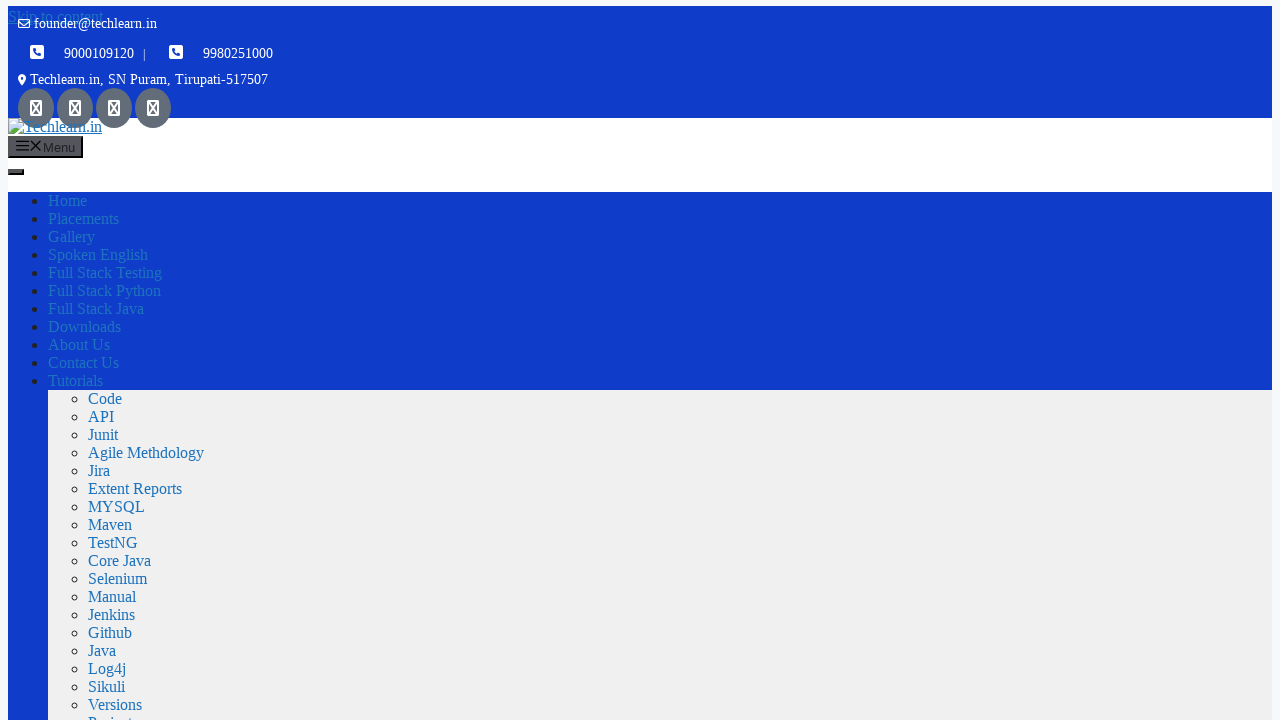